Tests the user registration flow on ShareLane demo site by filling out a two-step registration form with zip code, personal details, and password, then verifying the account creation confirmation message.

Starting URL: https://www.sharelane.com/cgi-bin/register.py

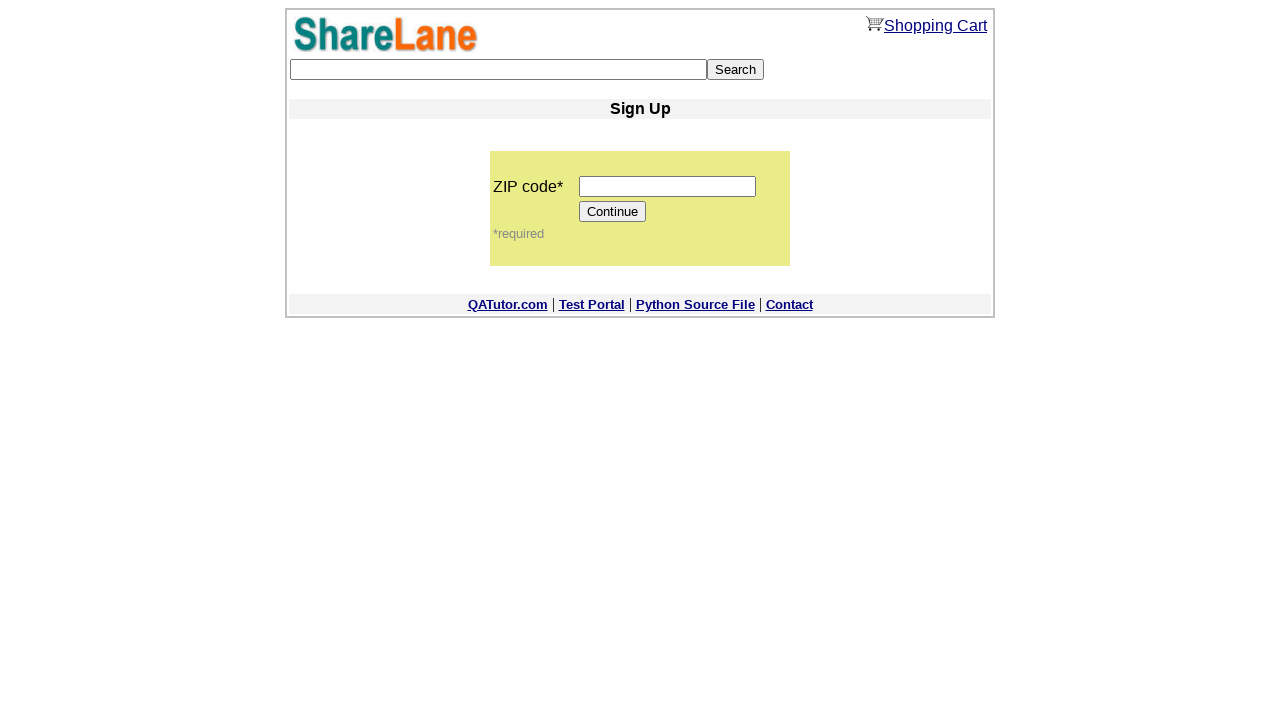

Filled zip code field with '12345' on input[name='zip_code']
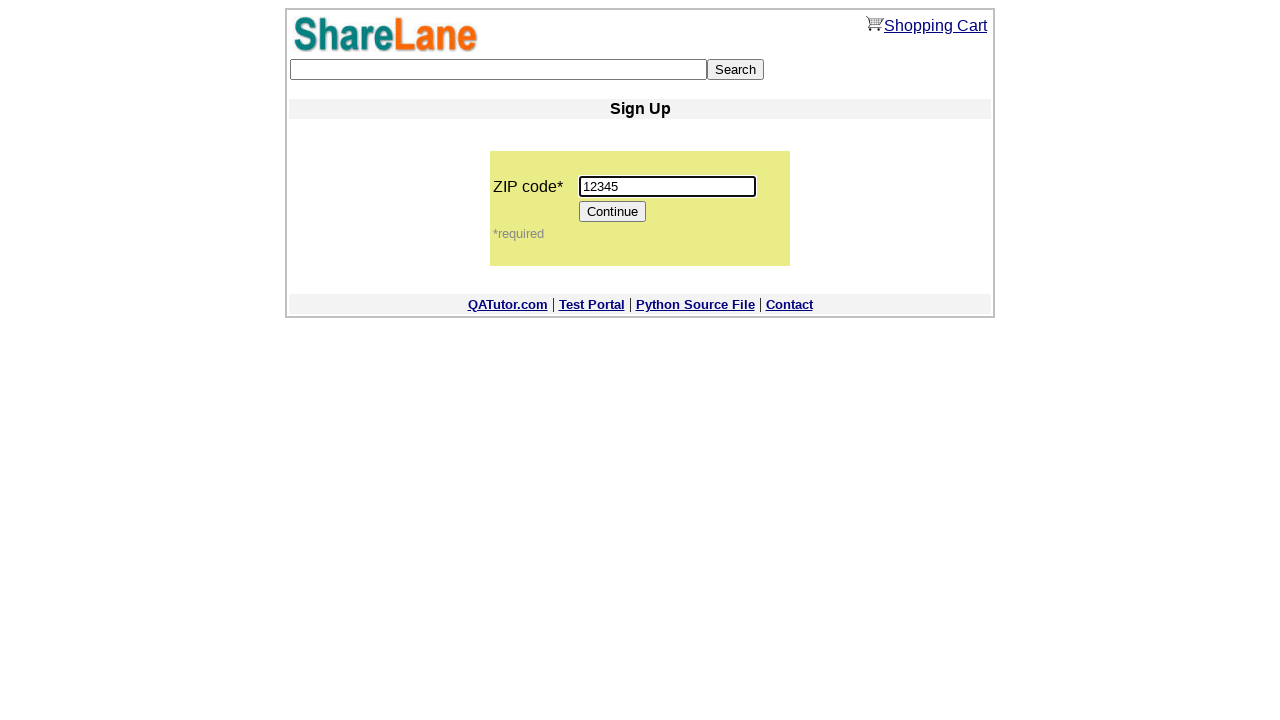

Clicked Continue button to proceed to step 2 at (613, 212) on input[value='Continue']
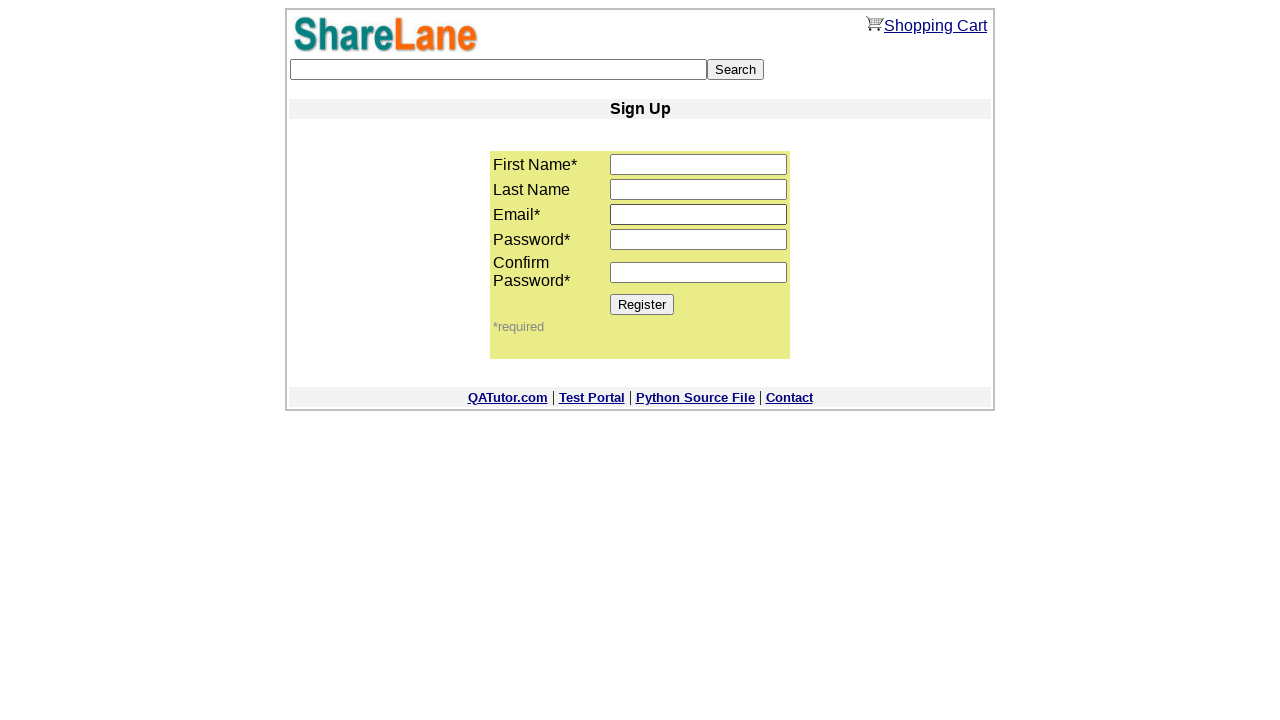

Second step of registration form loaded
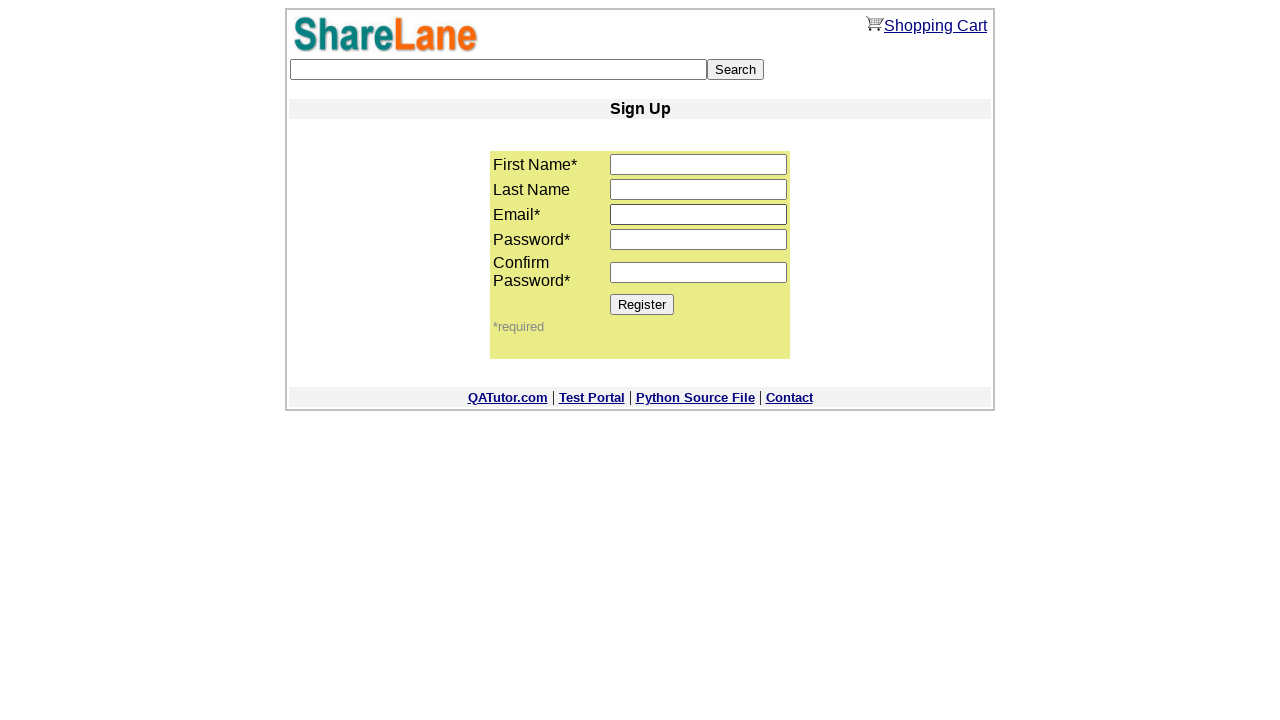

Filled first name field with 'Marcus' on input[name='first_name']
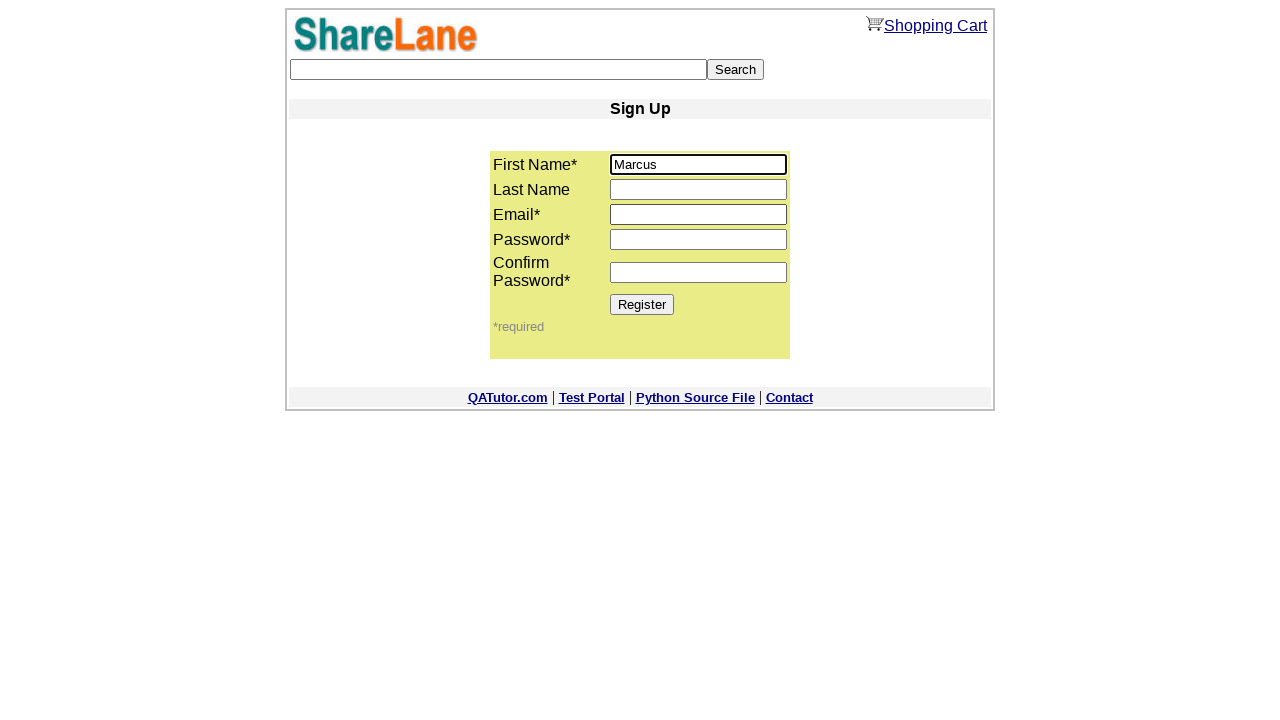

Filled last name field with 'Thompson' on input[name='last_name']
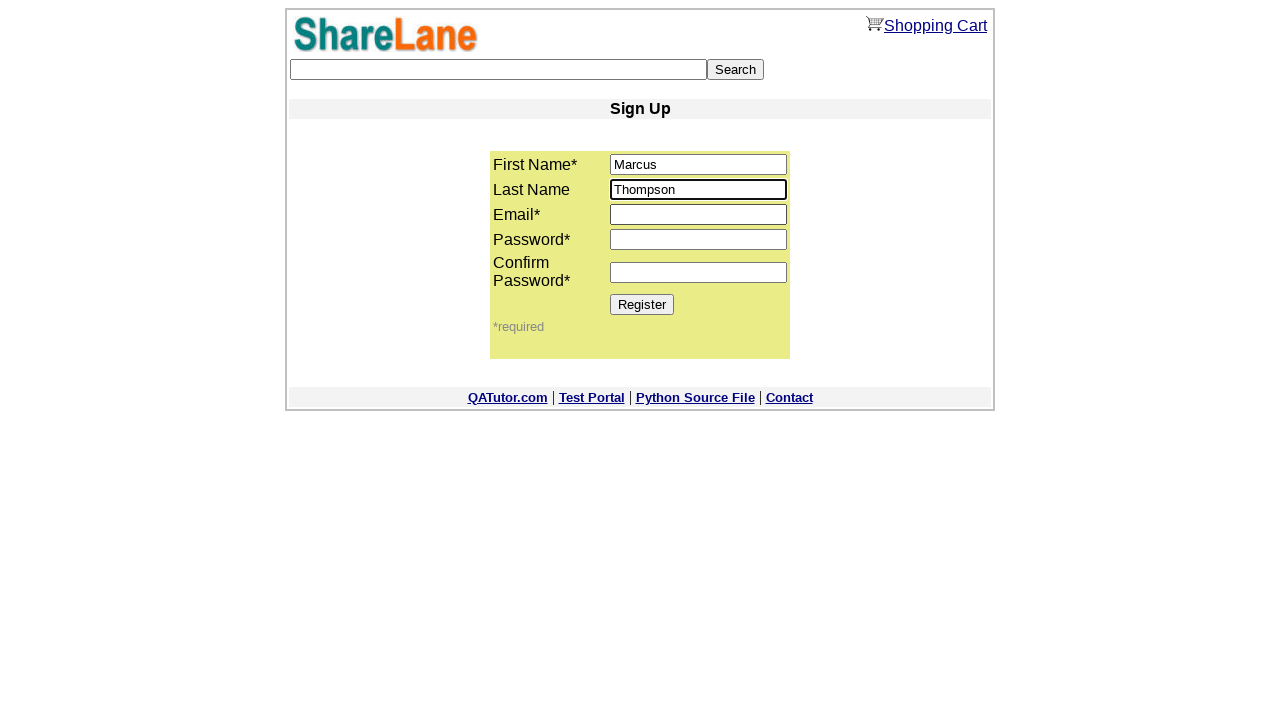

Filled email field with 'marcus.thompson@example.com' on input[name='email']
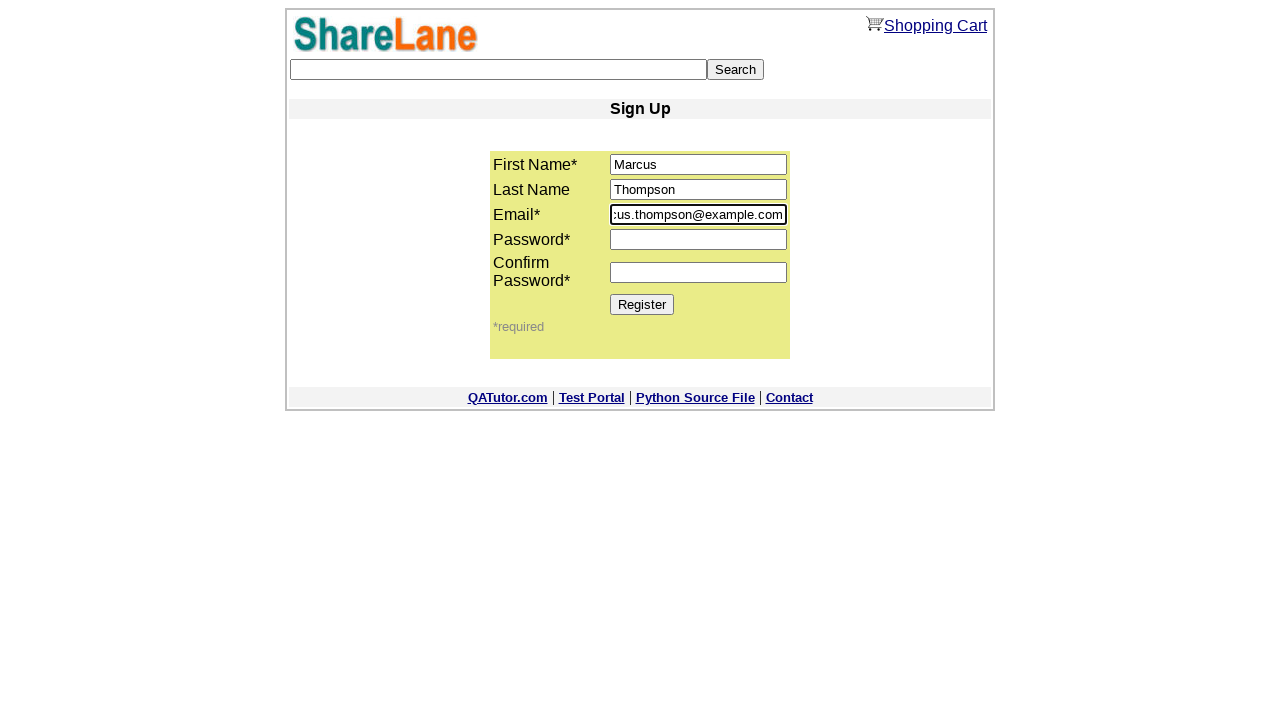

Filled password field with 'SecurePass789' on input[name='password1']
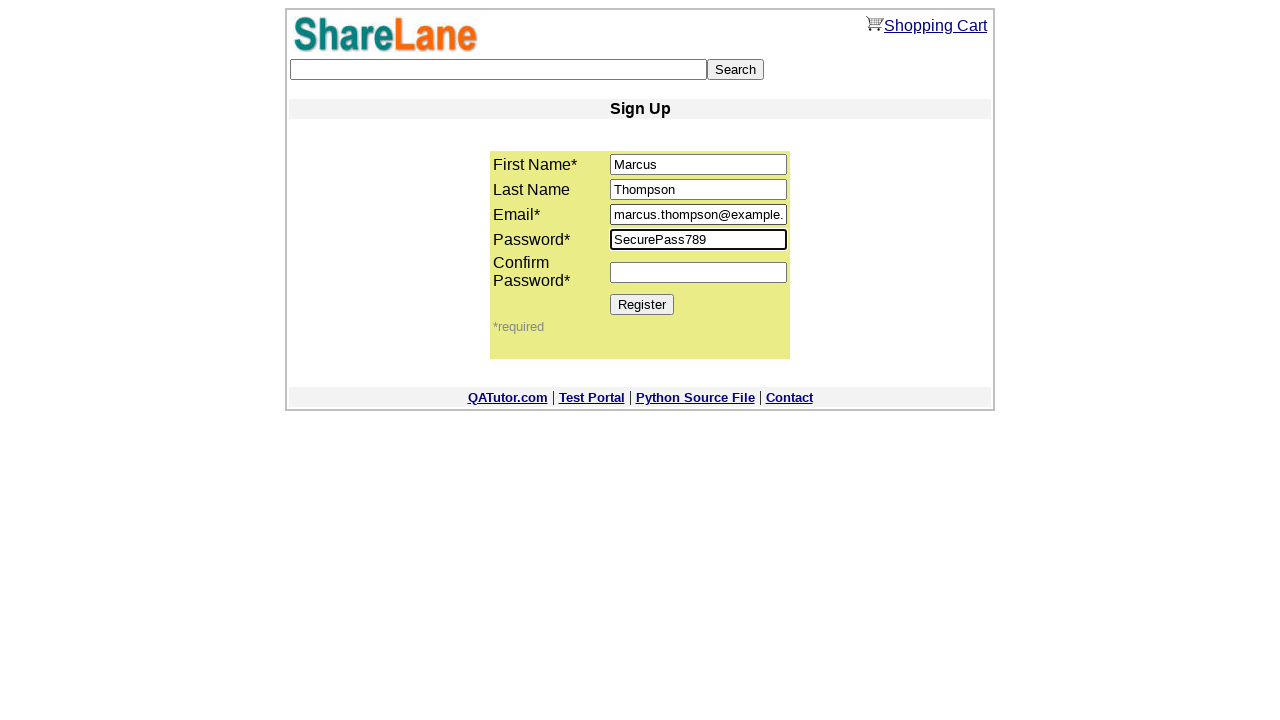

Filled password confirmation field with 'SecurePass789' on input[name='password2']
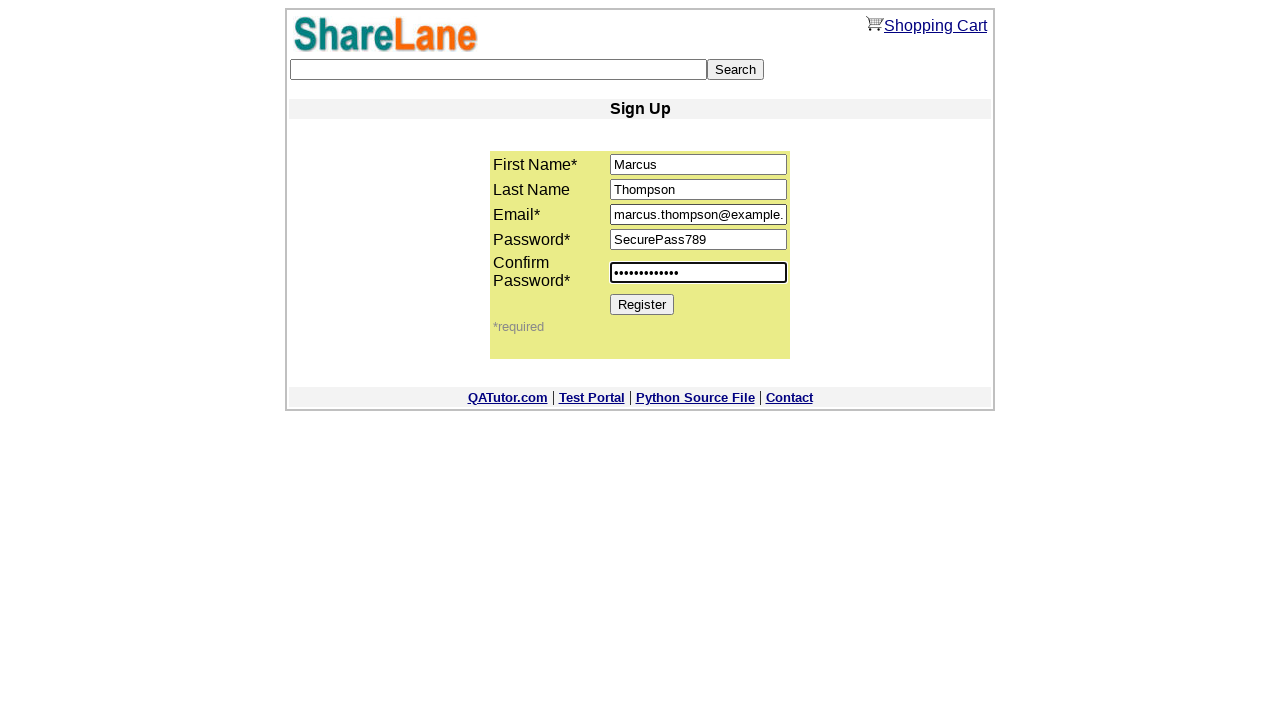

Clicked Register button to submit registration form at (642, 304) on input[value='Register']
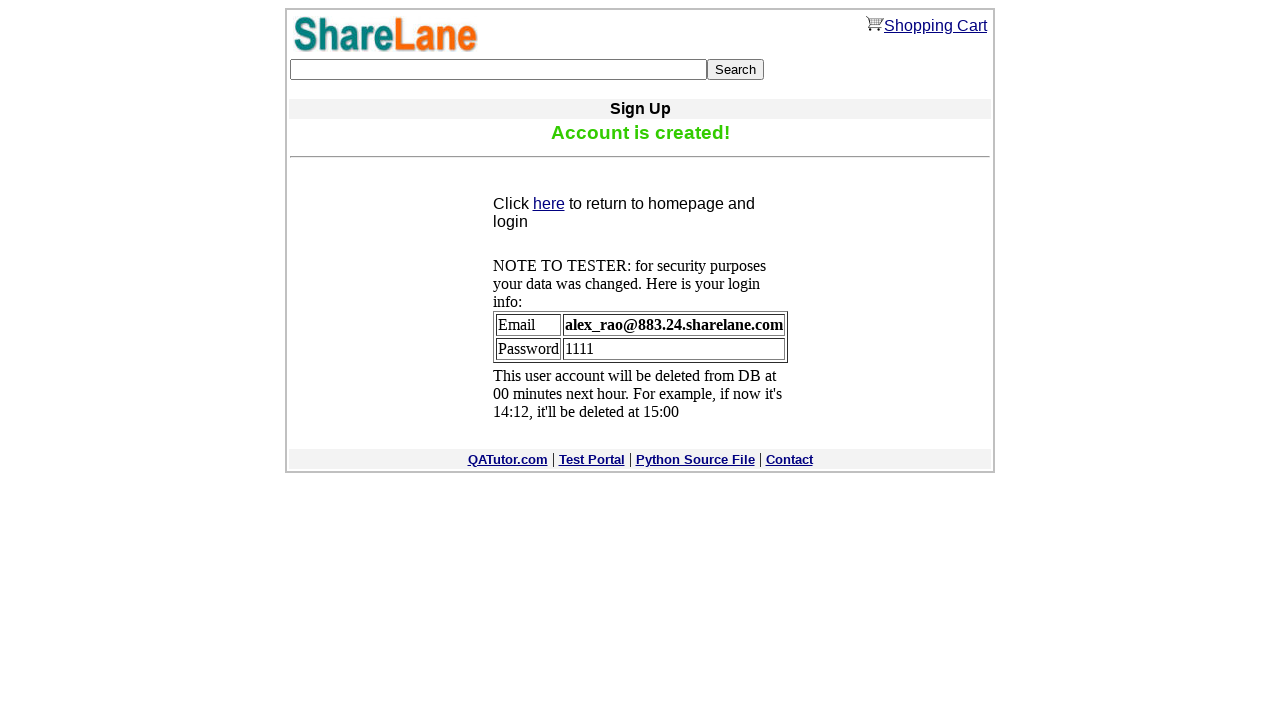

Account creation confirmation message appeared
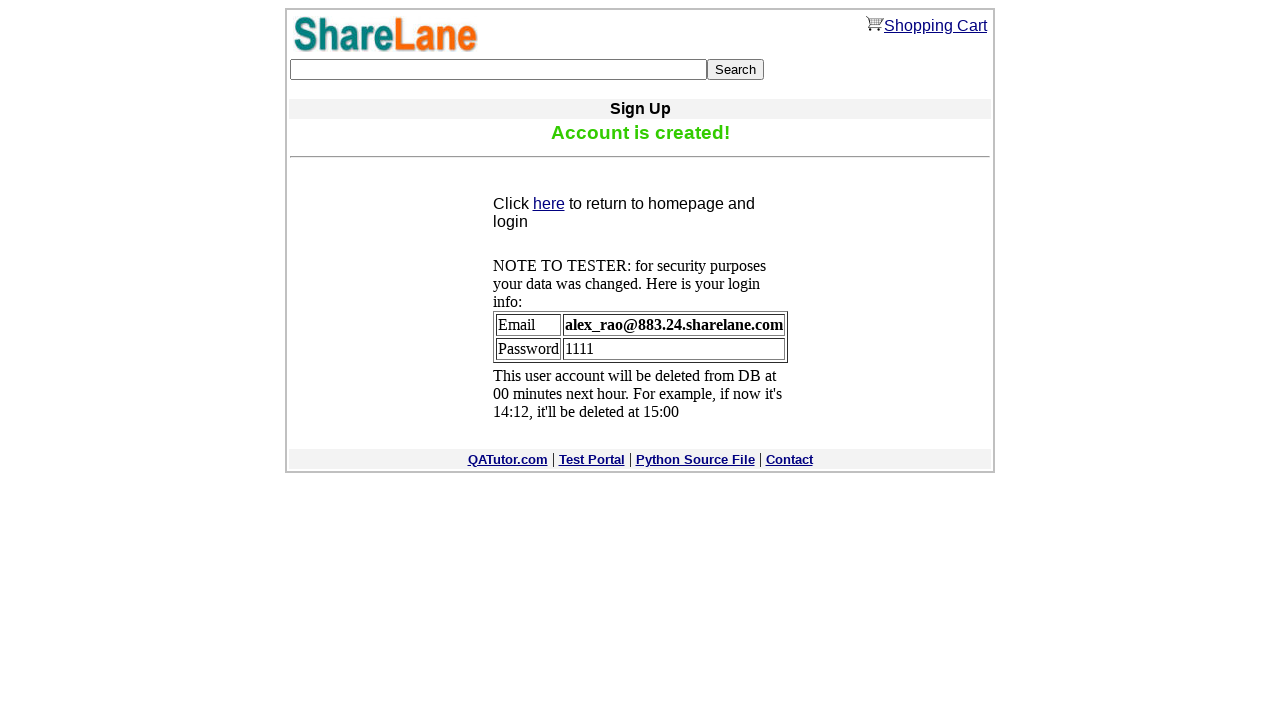

Verified confirmation message displays 'Account is created!'
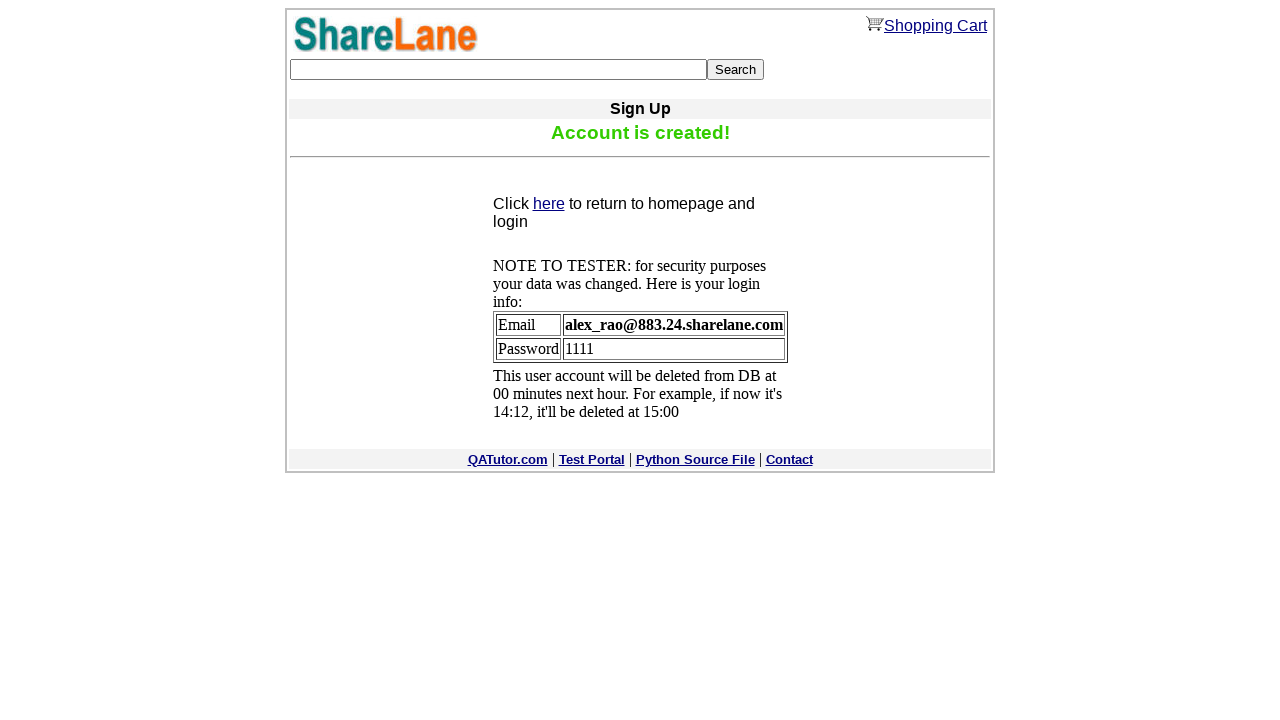

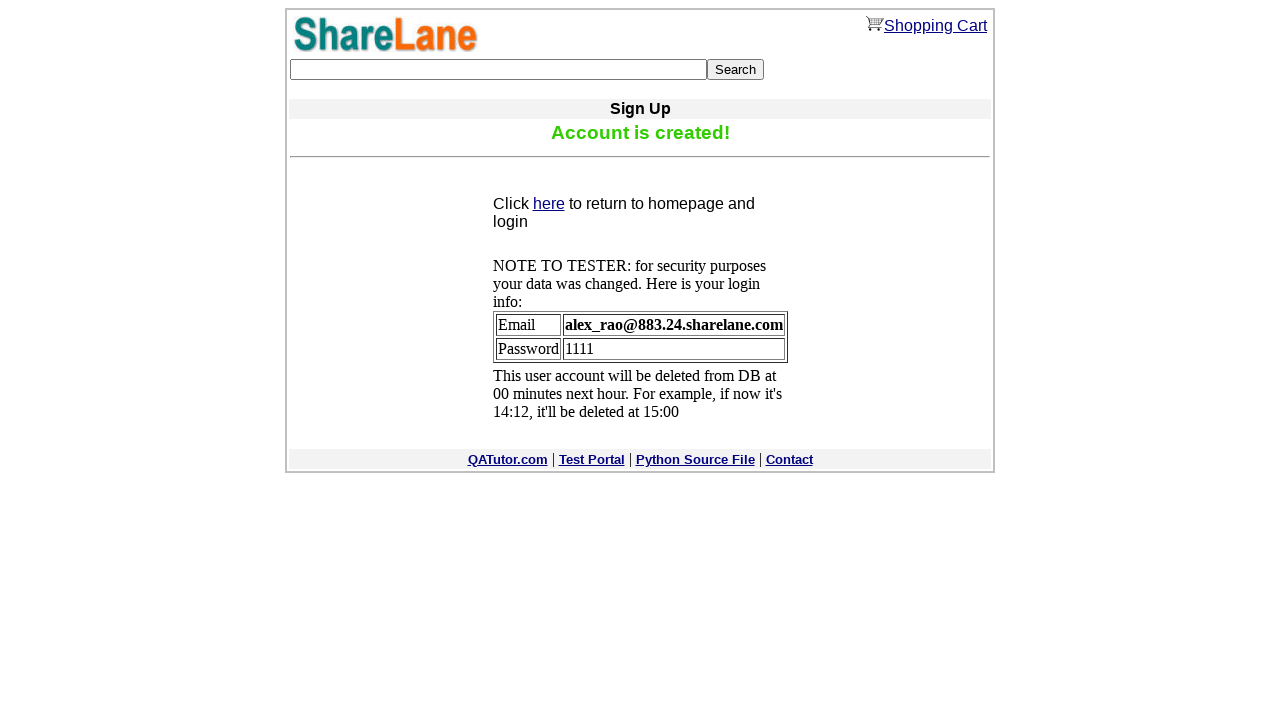